Tests the add/remove elements functionality by clicking the add button 10 times to create elements, then clicking the delete button 10 times to remove them

Starting URL: http://the-internet.herokuapp.com/

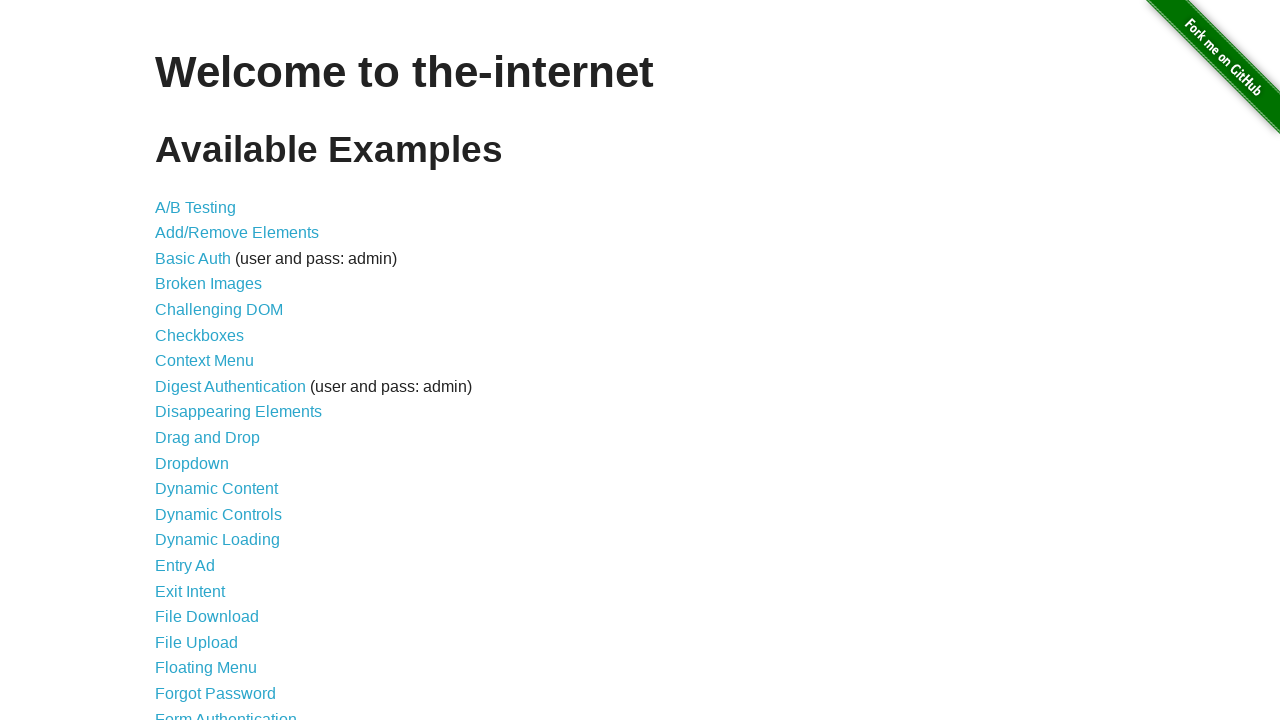

Clicked on add/remove elements link at (237, 233) on xpath=//ul/li/a[@href='/add_remove_elements/']
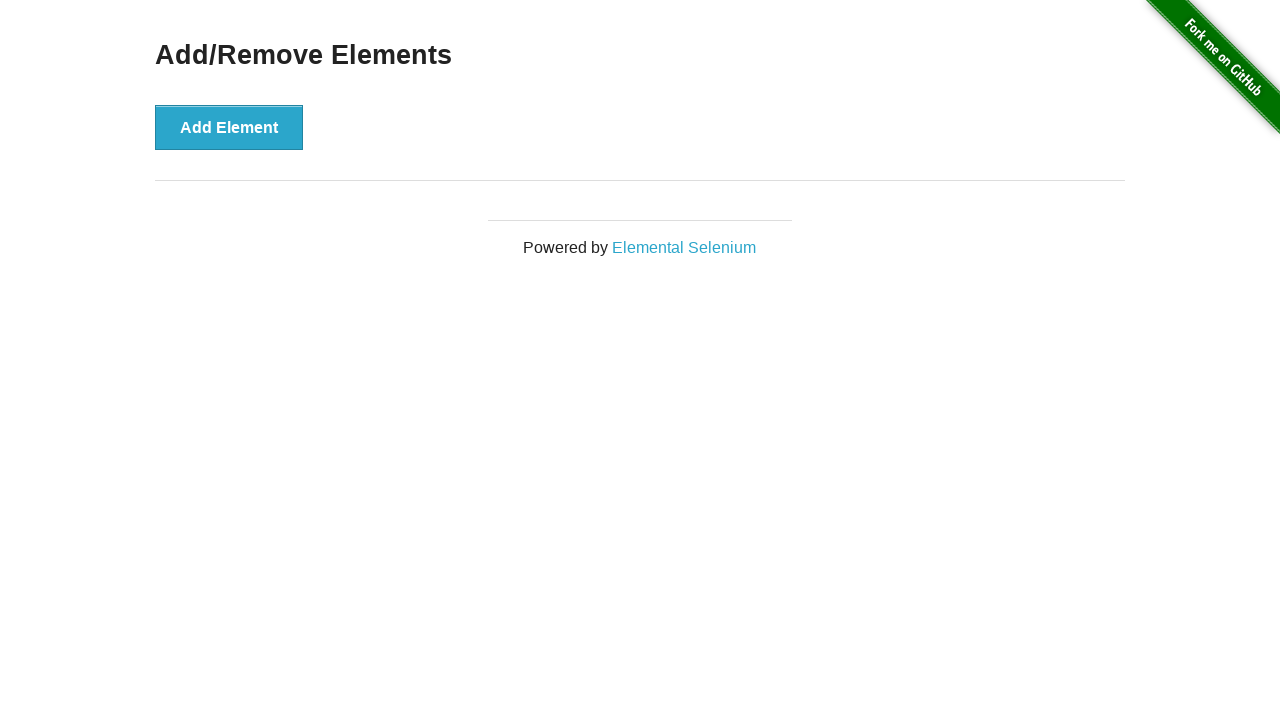

Clicked add button (iteration 1/10) at (229, 127) on xpath=//div[@class='example']/button
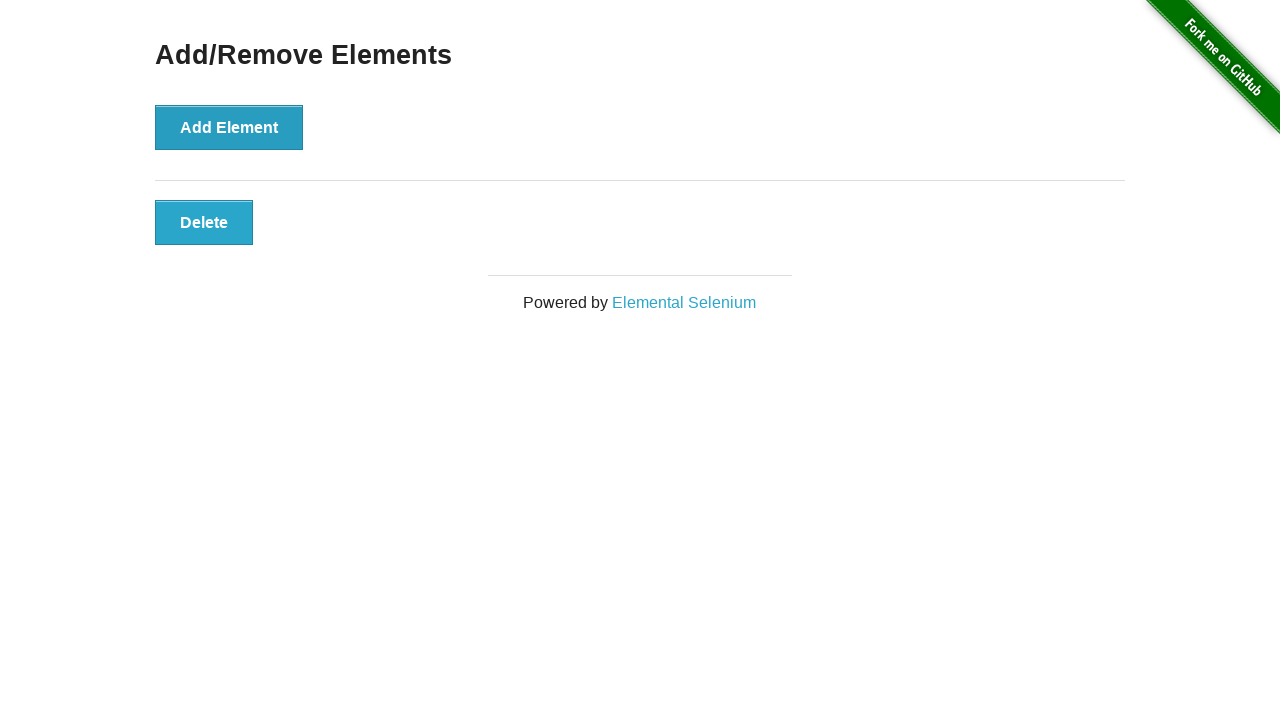

Clicked add button (iteration 2/10) at (229, 127) on xpath=//div[@class='example']/button
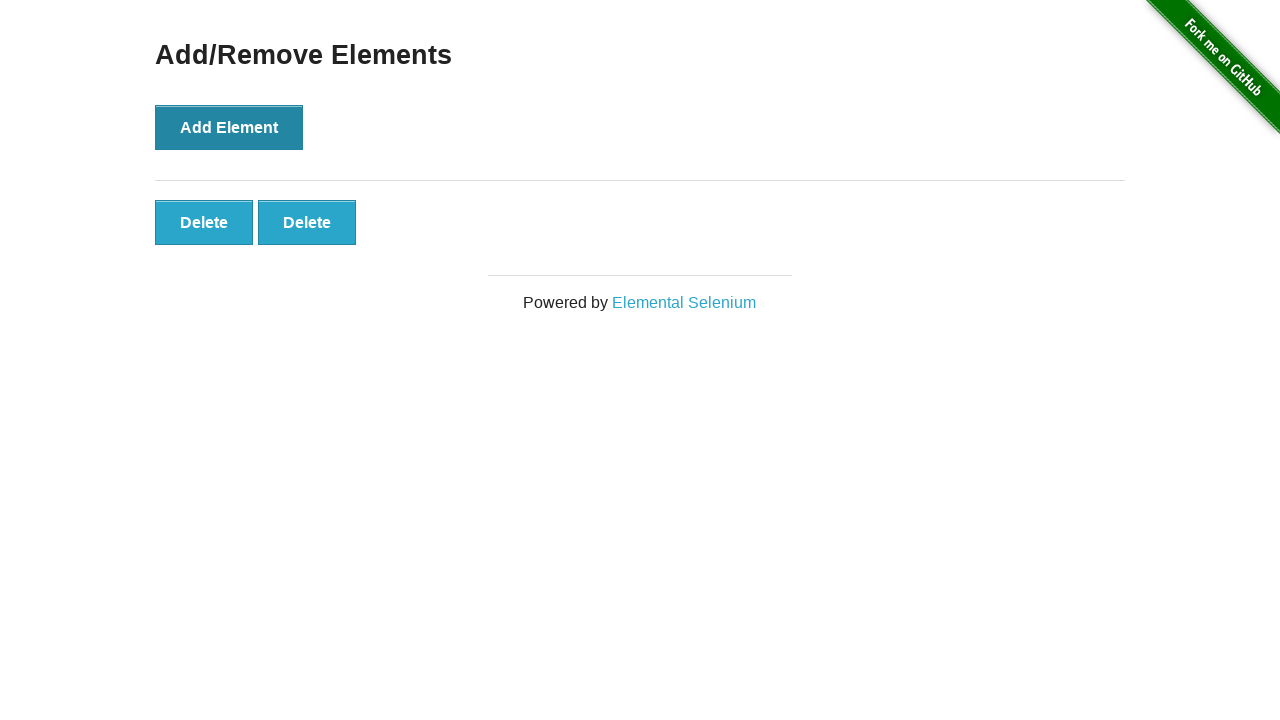

Clicked add button (iteration 3/10) at (229, 127) on xpath=//div[@class='example']/button
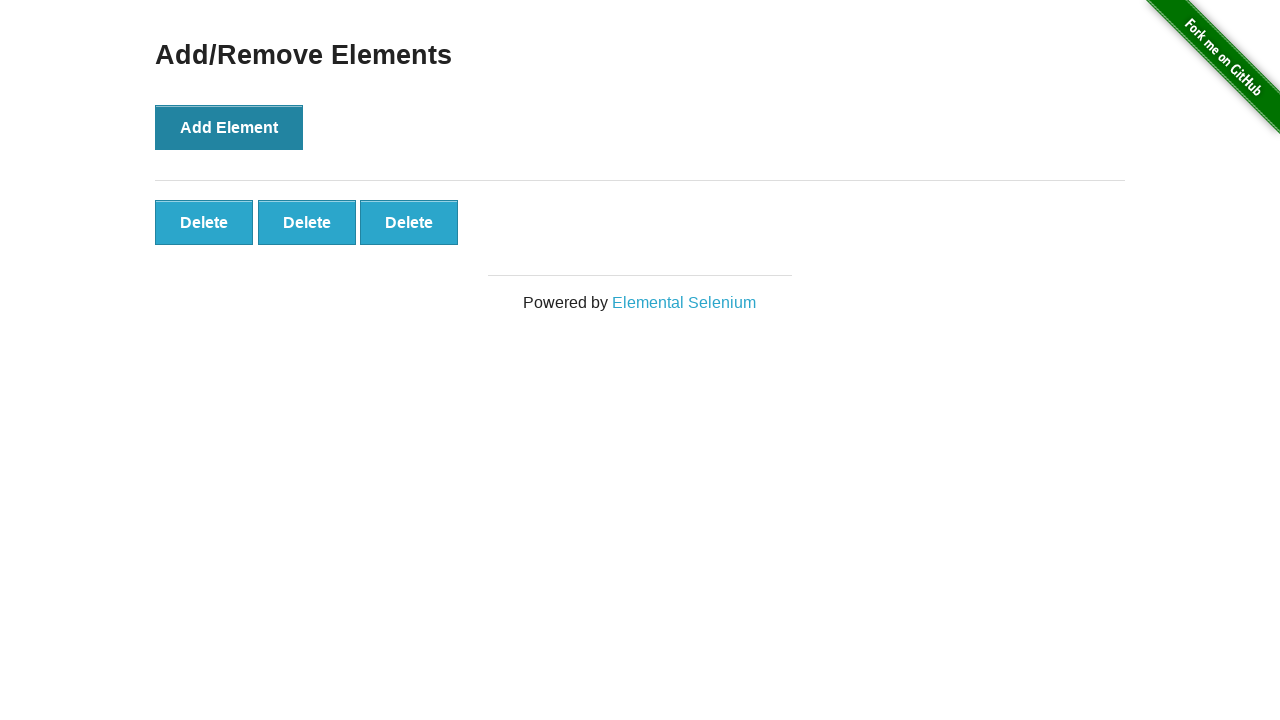

Clicked add button (iteration 4/10) at (229, 127) on xpath=//div[@class='example']/button
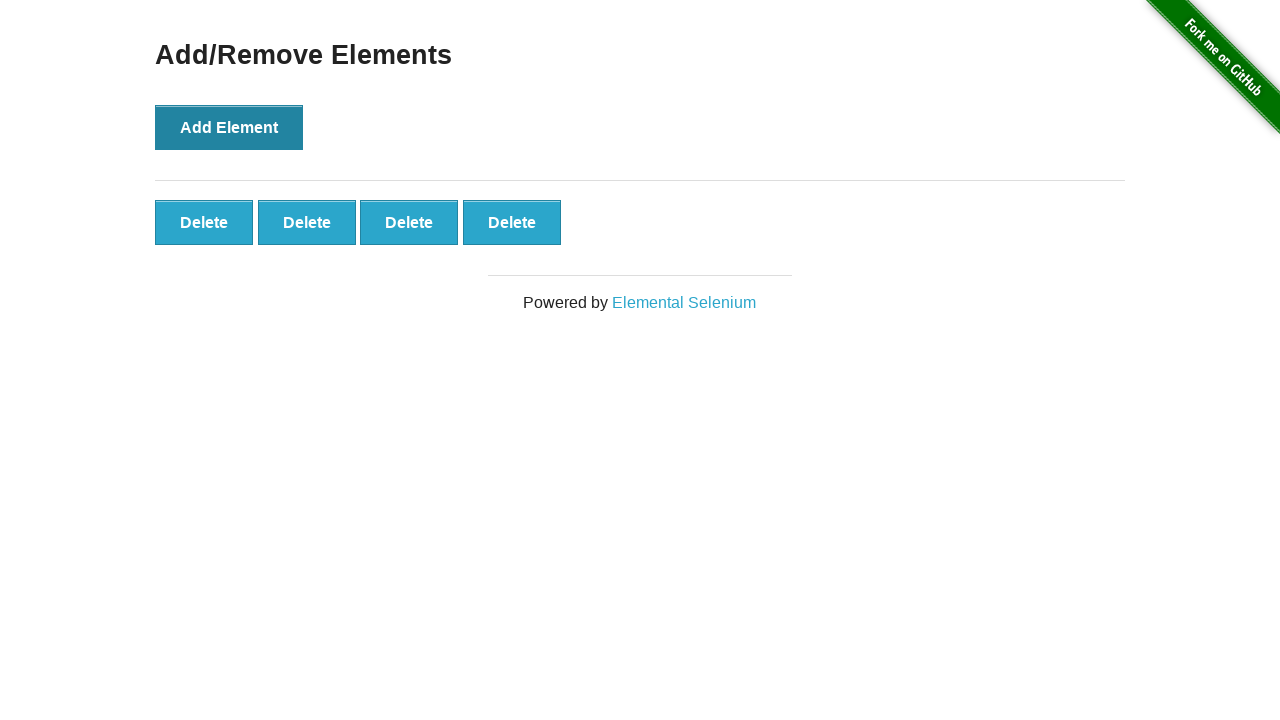

Clicked add button (iteration 5/10) at (229, 127) on xpath=//div[@class='example']/button
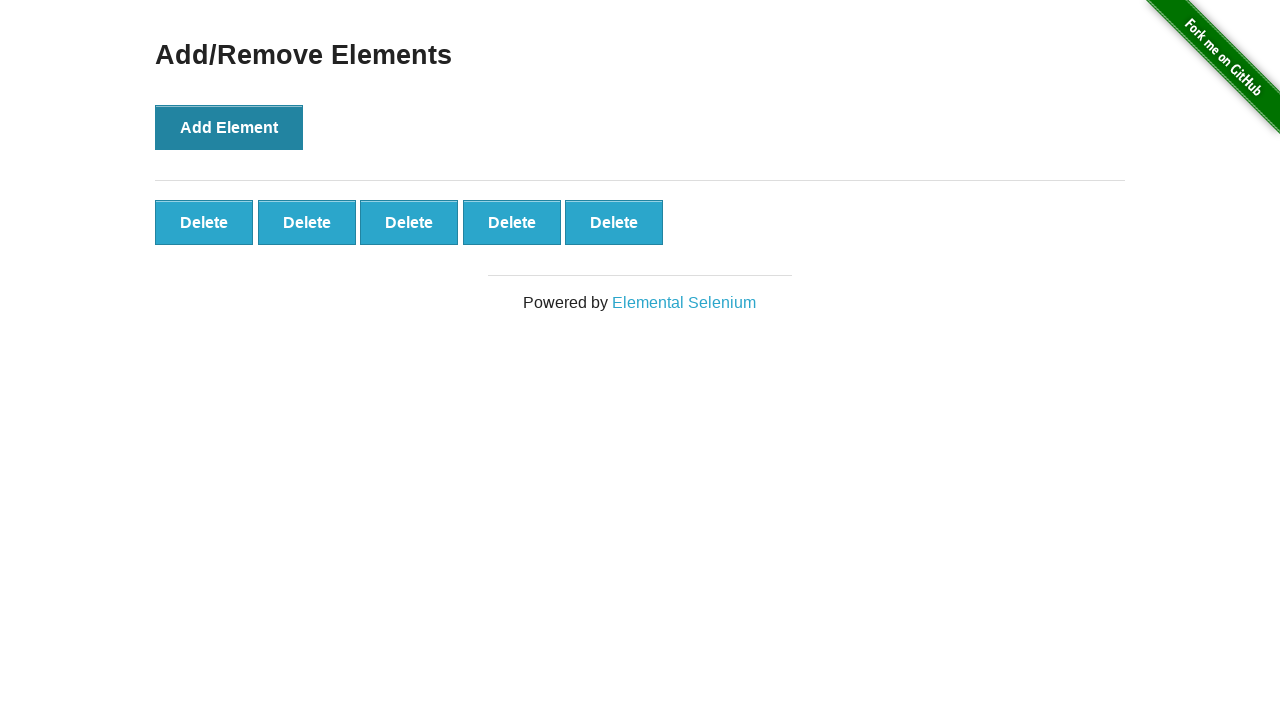

Clicked add button (iteration 6/10) at (229, 127) on xpath=//div[@class='example']/button
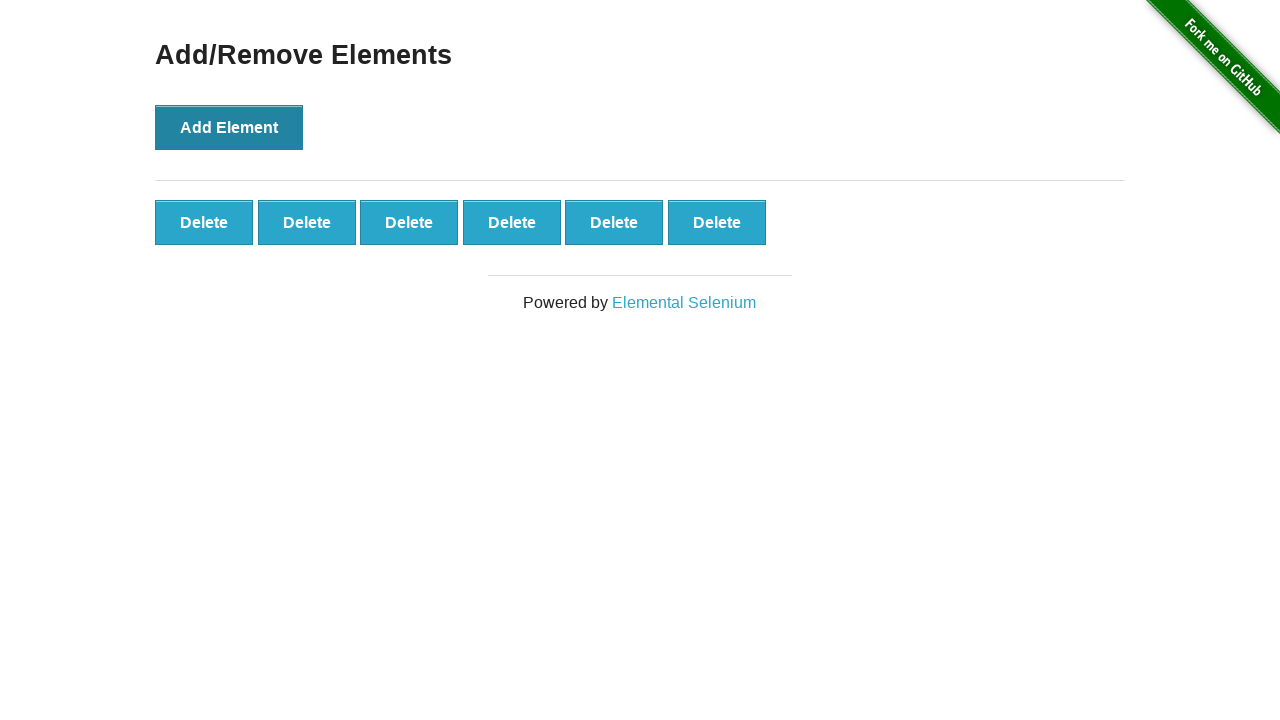

Clicked add button (iteration 7/10) at (229, 127) on xpath=//div[@class='example']/button
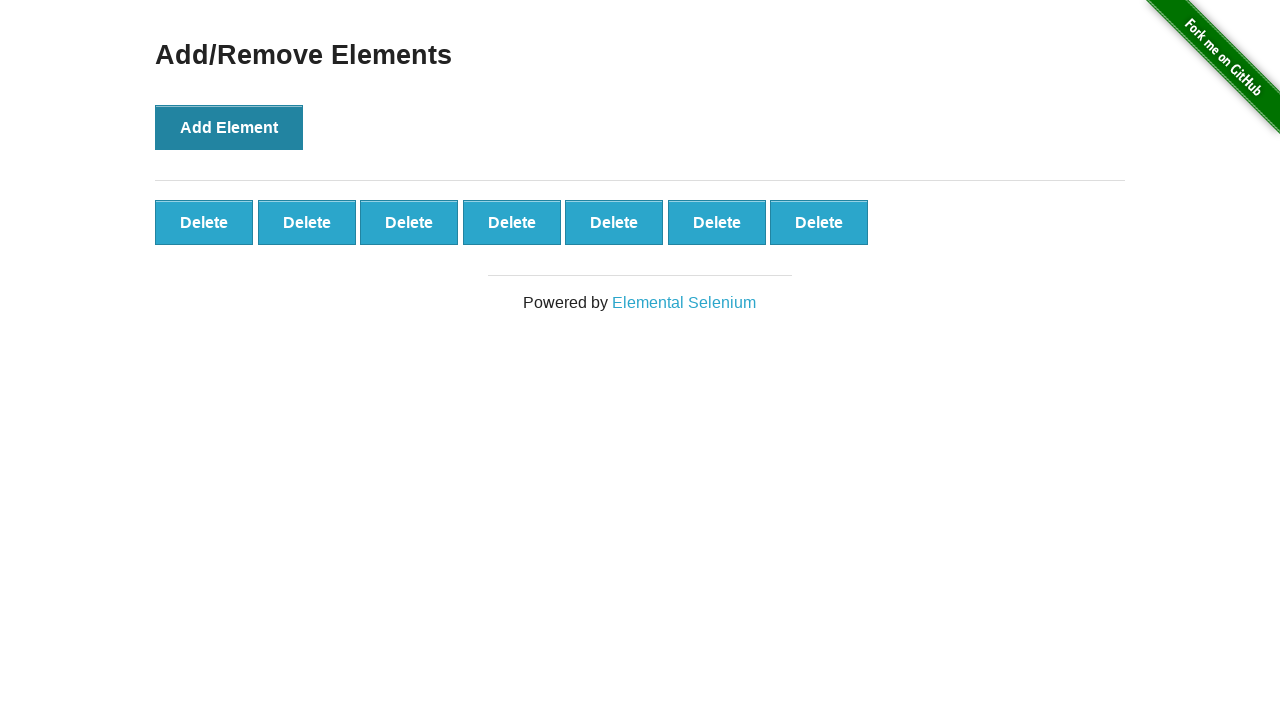

Clicked add button (iteration 8/10) at (229, 127) on xpath=//div[@class='example']/button
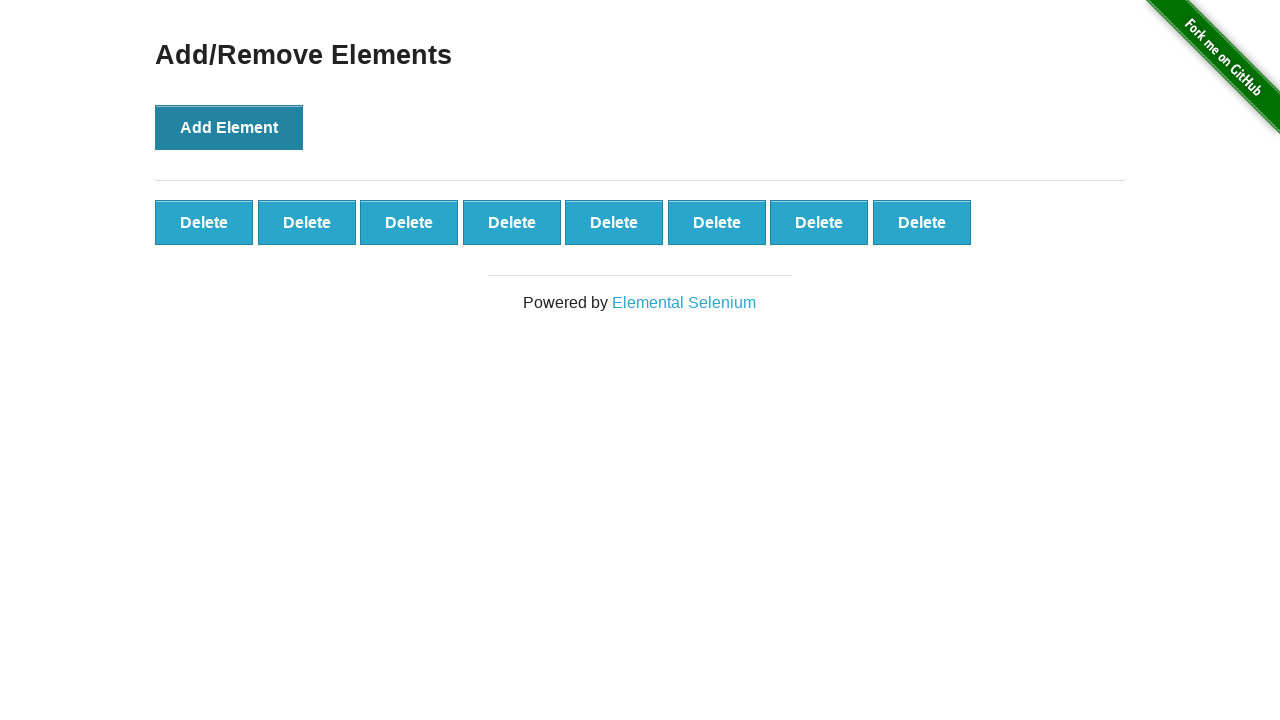

Clicked add button (iteration 9/10) at (229, 127) on xpath=//div[@class='example']/button
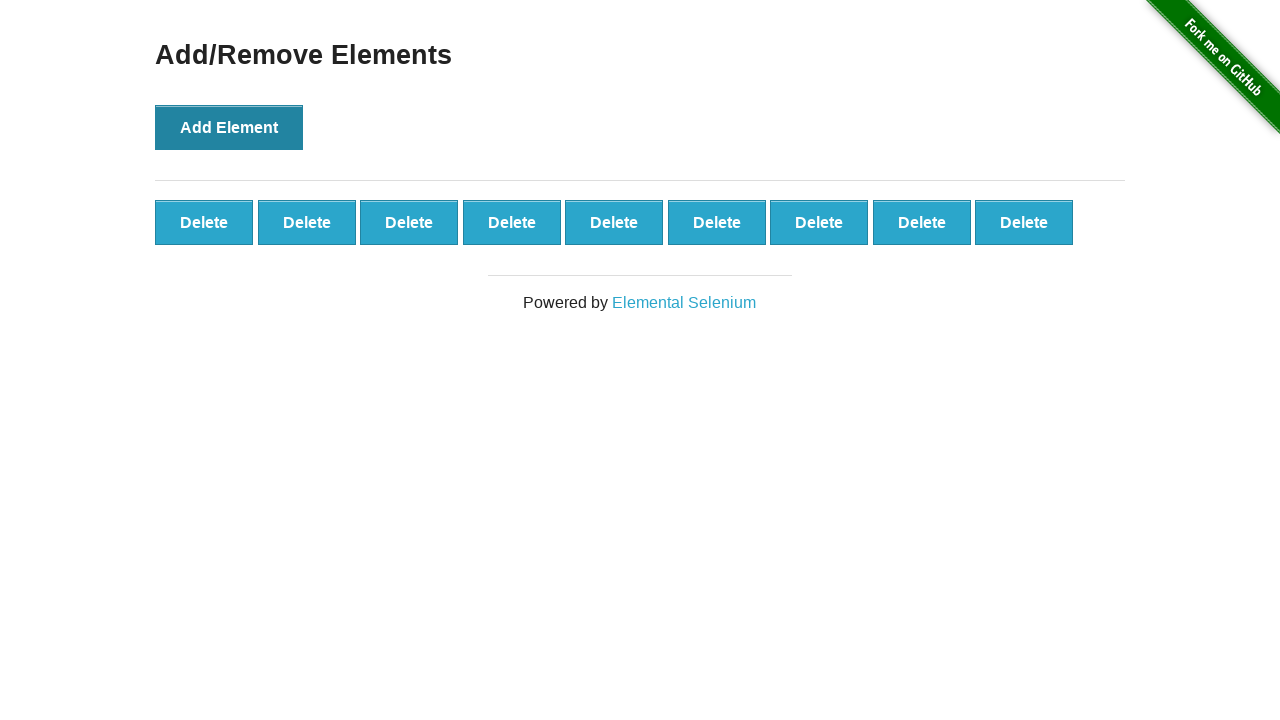

Clicked add button (iteration 10/10) at (229, 127) on xpath=//div[@class='example']/button
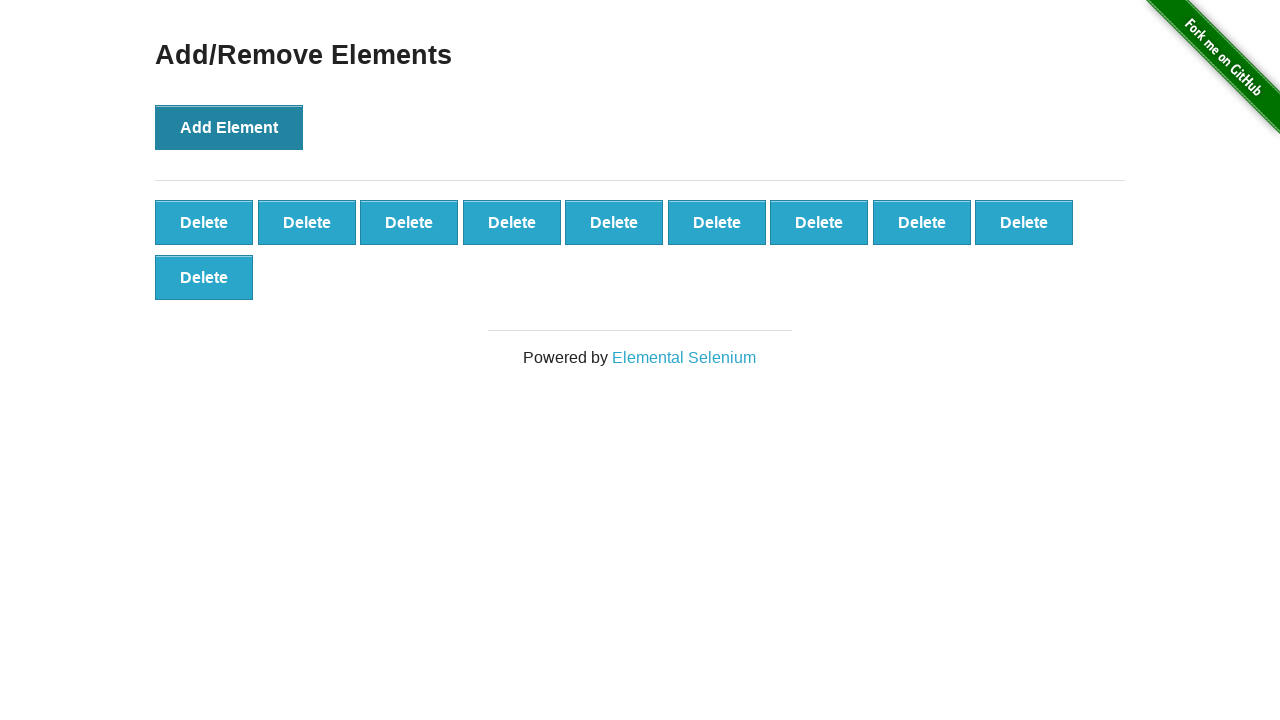

Clicked delete button to remove element (iteration 1/10) at (204, 222) on xpath=//div[@id='elements']/button[1]
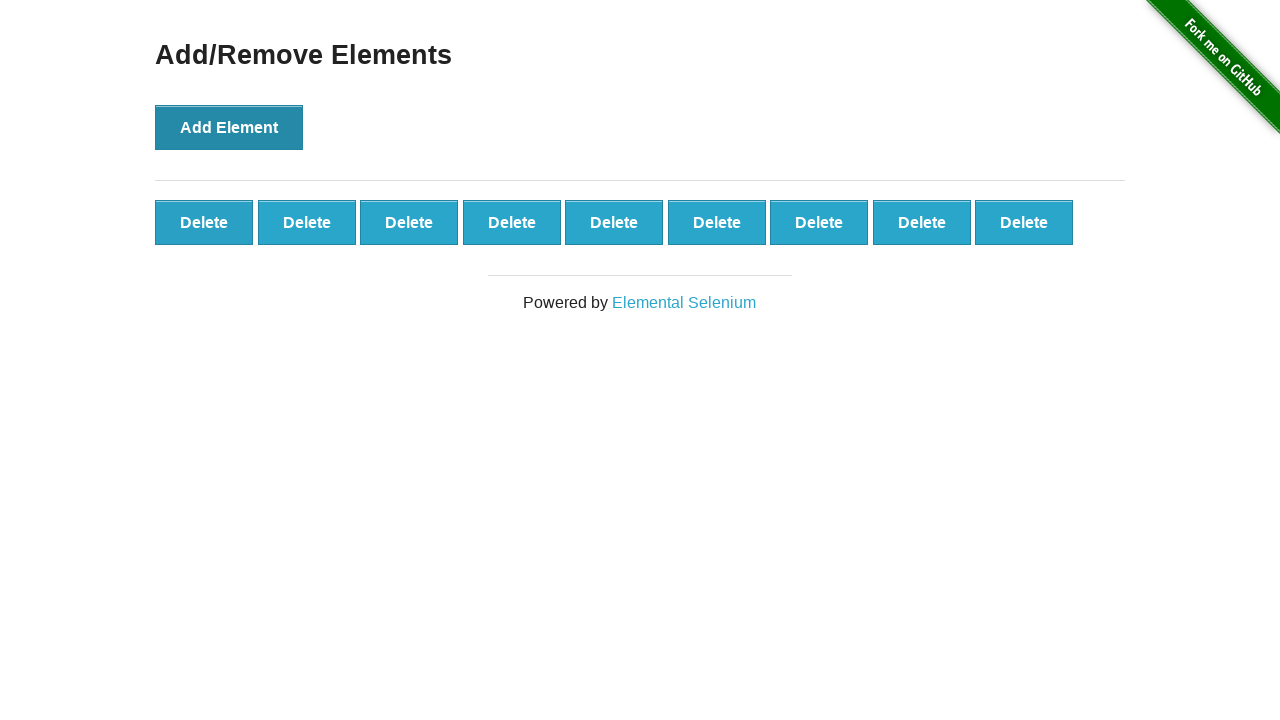

Clicked delete button to remove element (iteration 2/10) at (204, 222) on xpath=//div[@id='elements']/button[1]
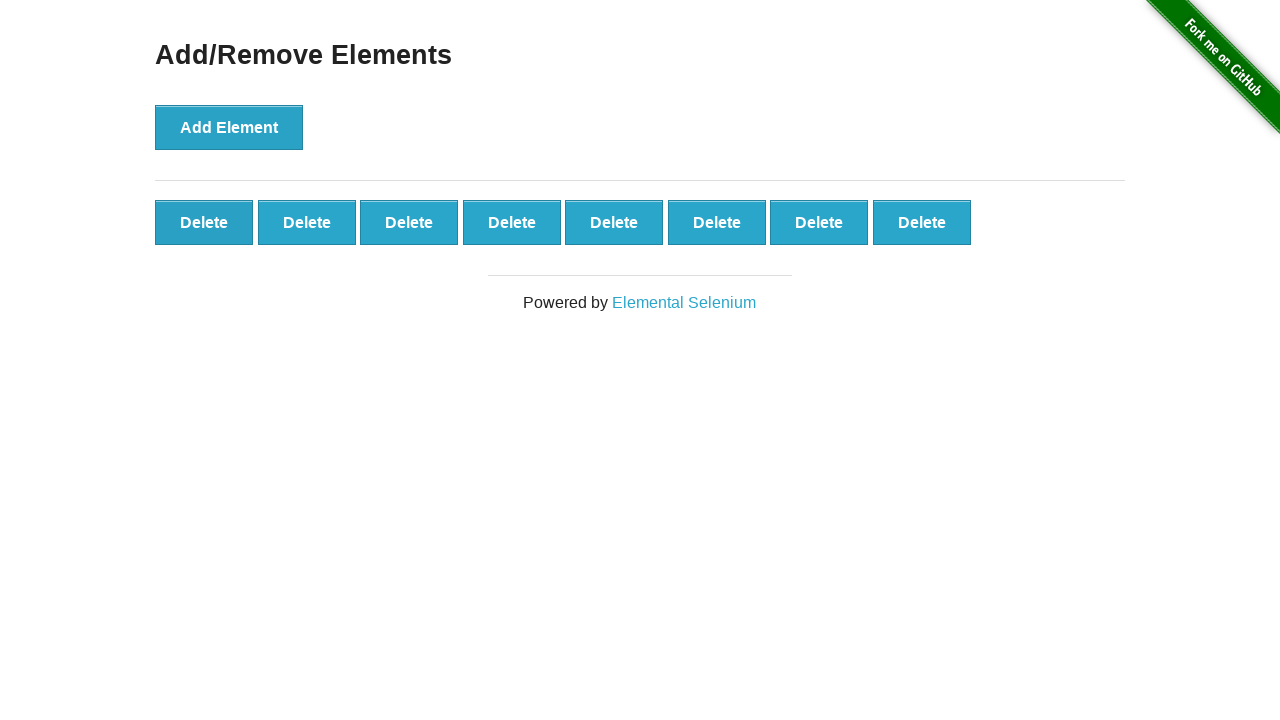

Clicked delete button to remove element (iteration 3/10) at (204, 222) on xpath=//div[@id='elements']/button[1]
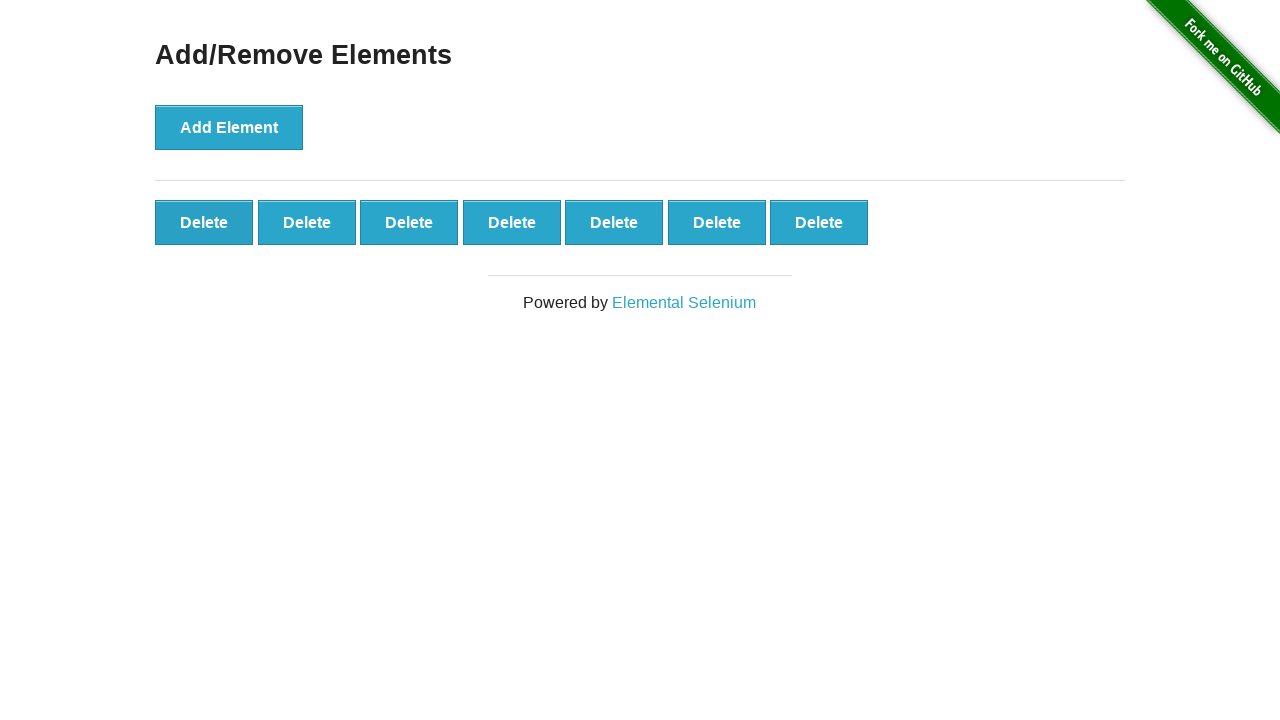

Clicked delete button to remove element (iteration 4/10) at (204, 222) on xpath=//div[@id='elements']/button[1]
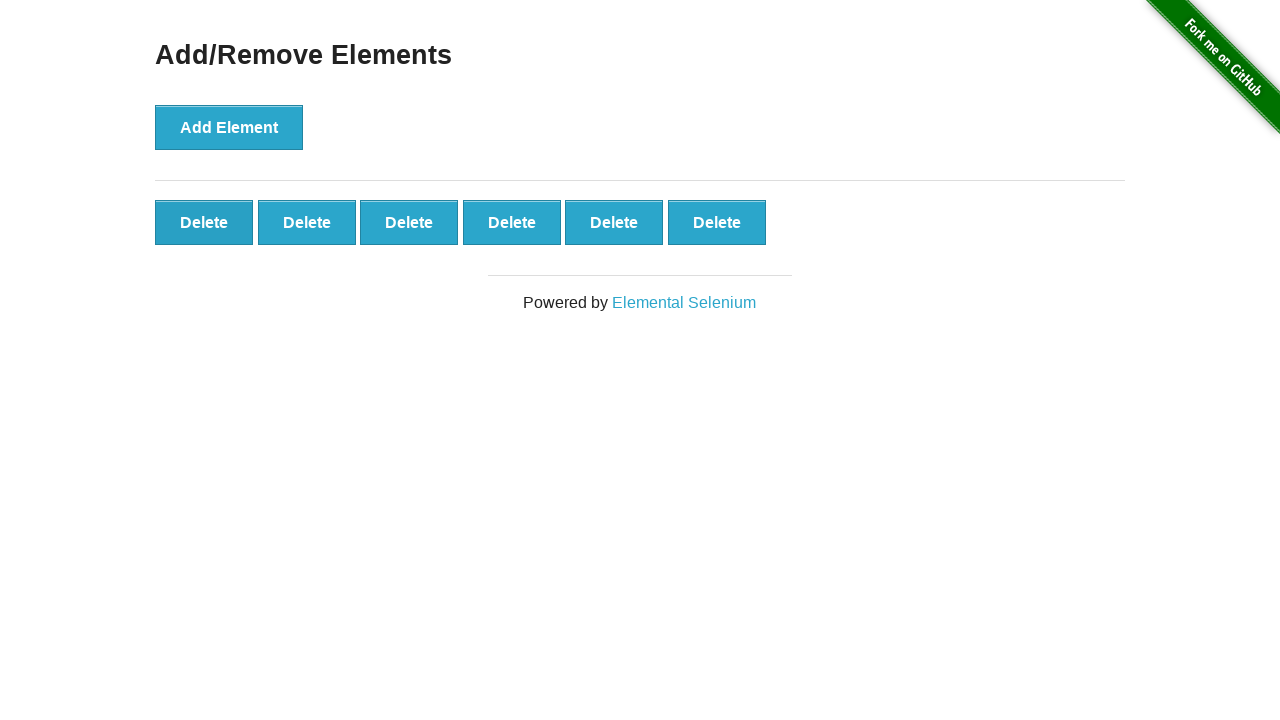

Clicked delete button to remove element (iteration 5/10) at (204, 222) on xpath=//div[@id='elements']/button[1]
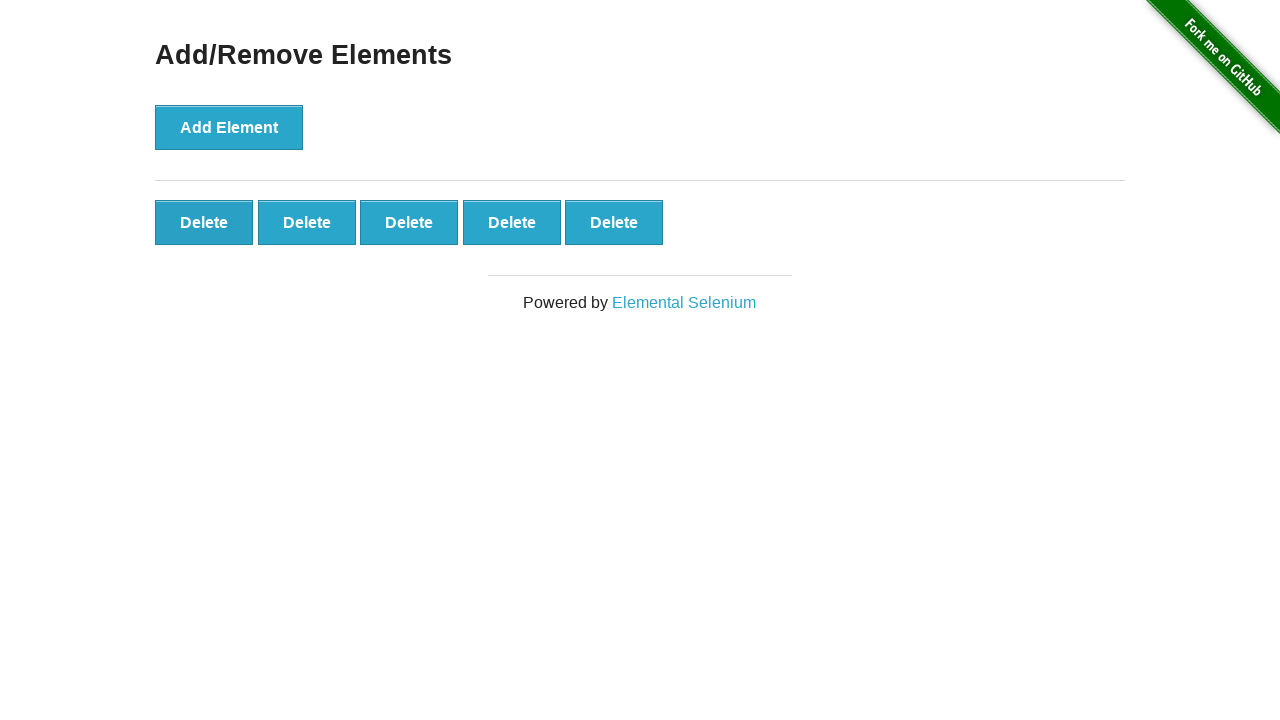

Clicked delete button to remove element (iteration 6/10) at (204, 222) on xpath=//div[@id='elements']/button[1]
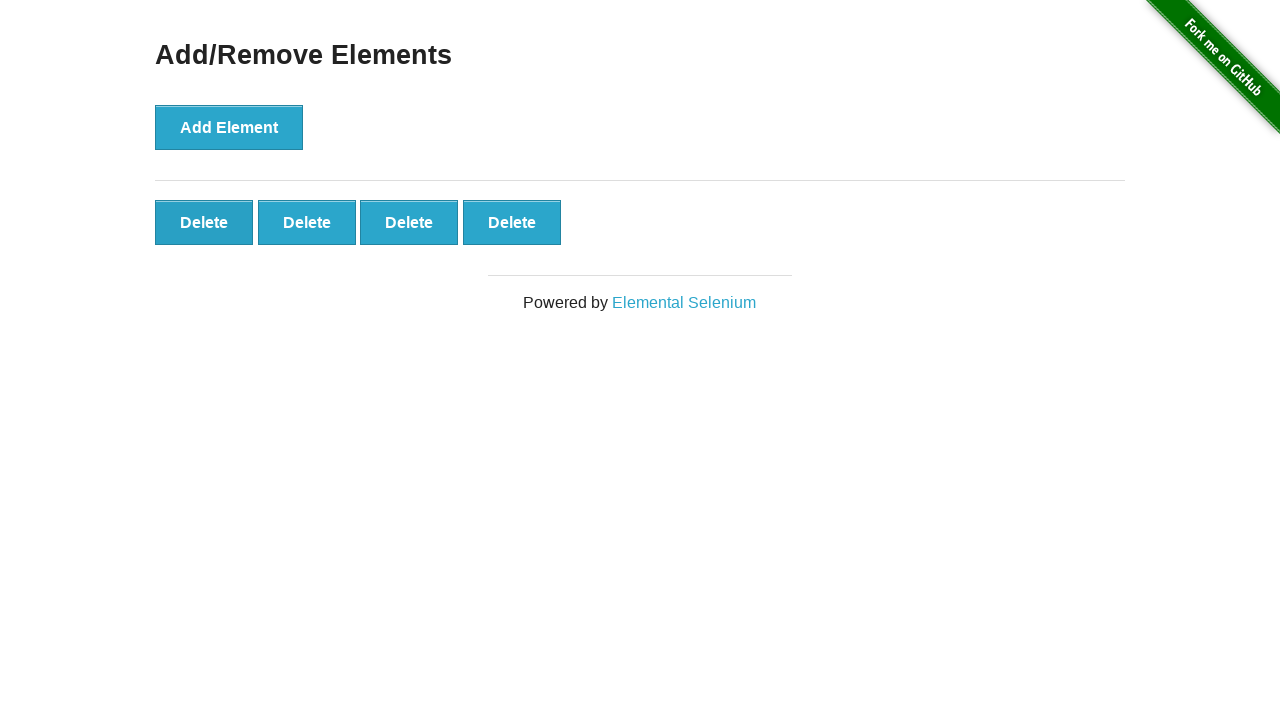

Clicked delete button to remove element (iteration 7/10) at (204, 222) on xpath=//div[@id='elements']/button[1]
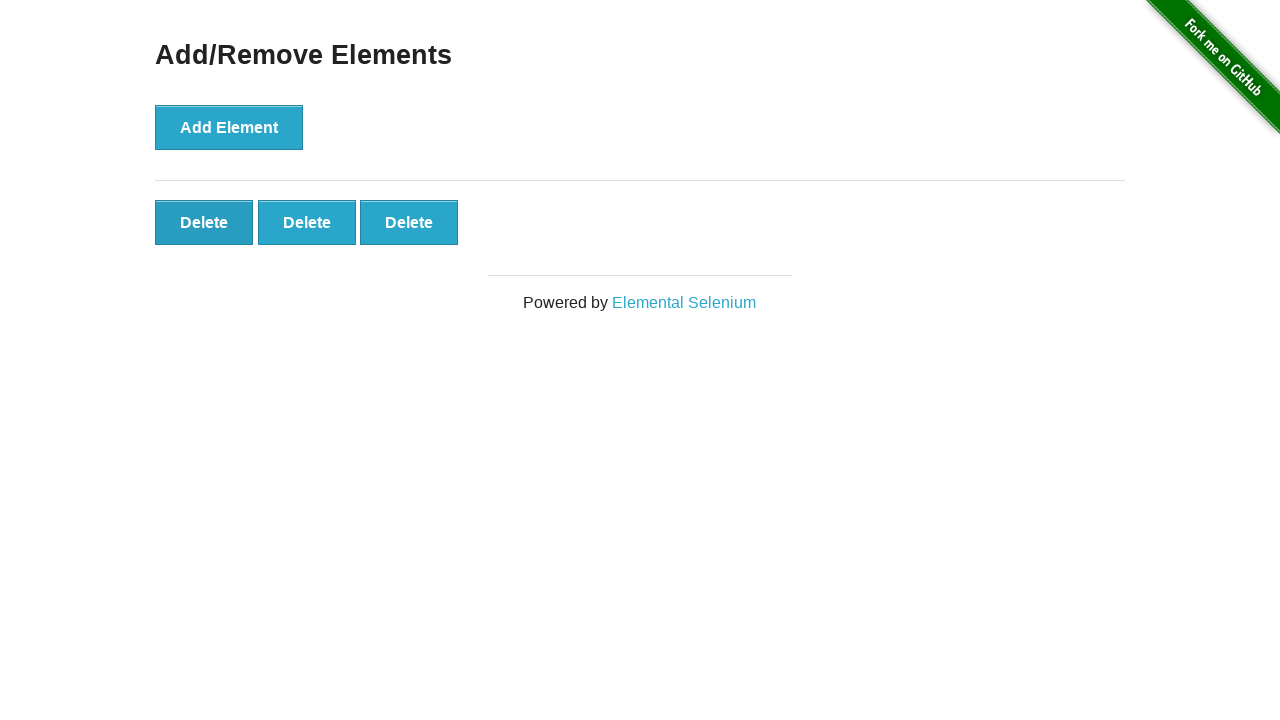

Clicked delete button to remove element (iteration 8/10) at (204, 222) on xpath=//div[@id='elements']/button[1]
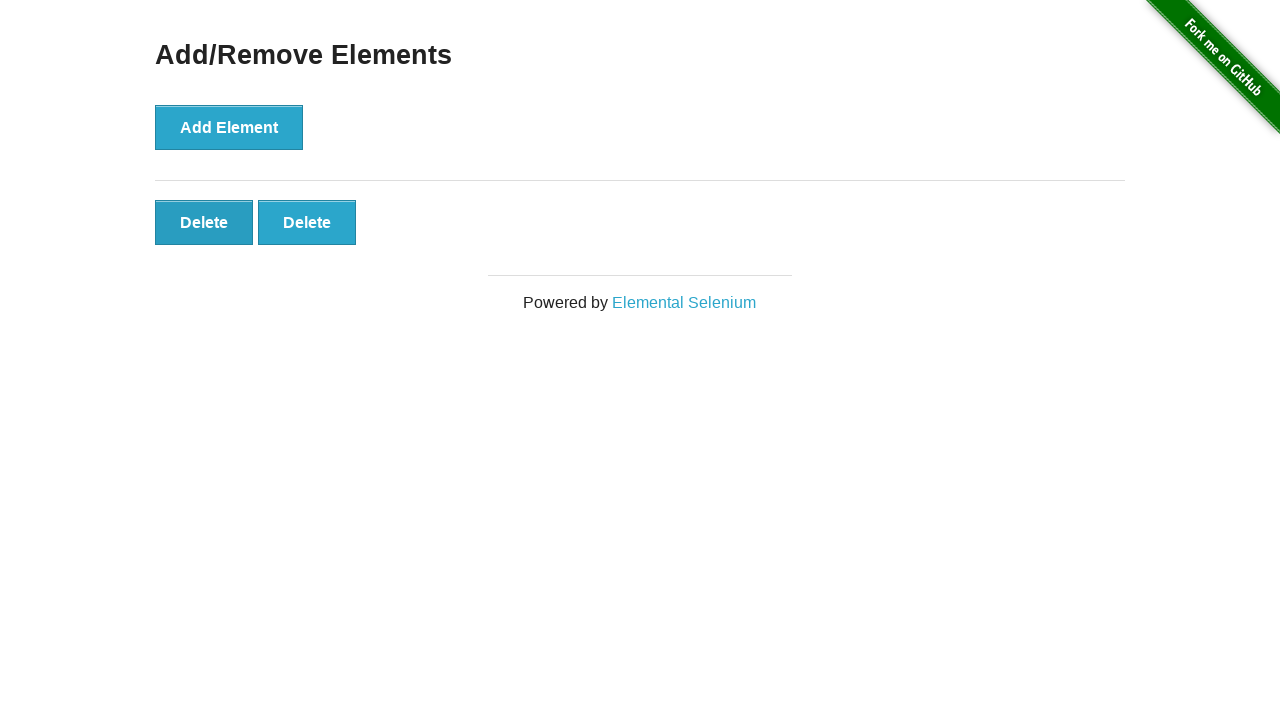

Clicked delete button to remove element (iteration 9/10) at (204, 222) on xpath=//div[@id='elements']/button[1]
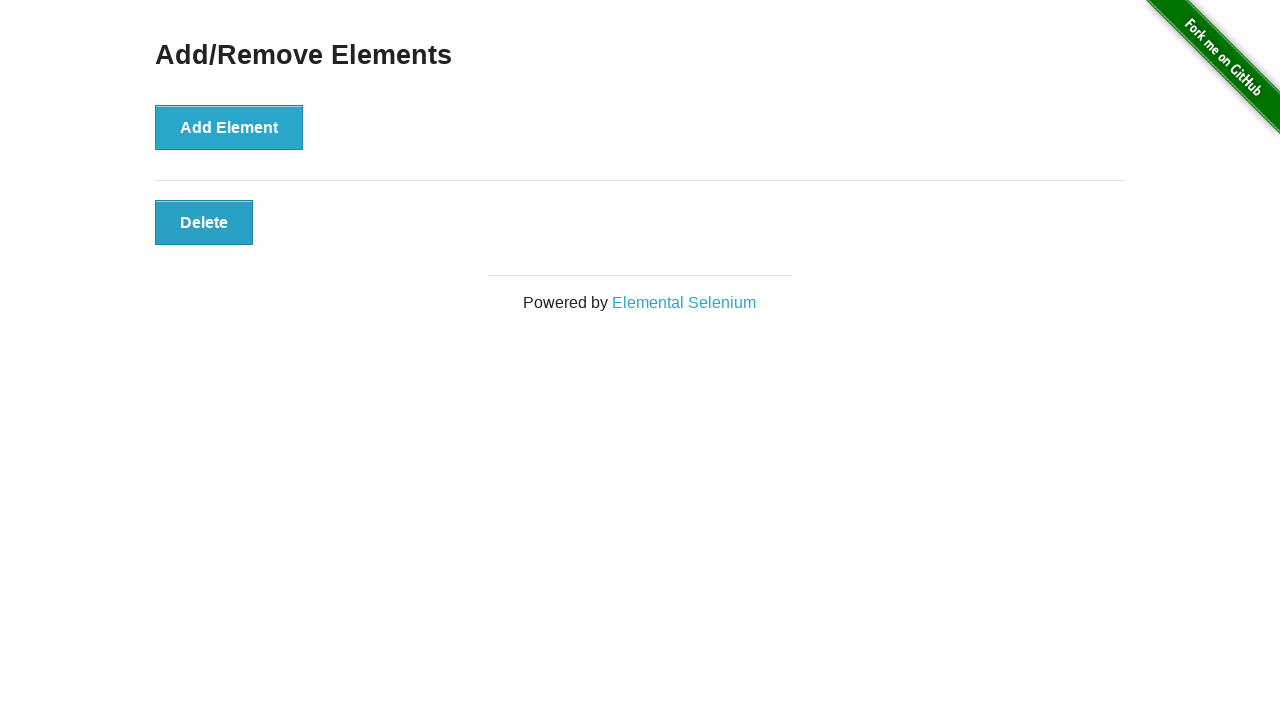

Clicked delete button to remove element (iteration 10/10) at (204, 222) on xpath=//div[@id='elements']/button[1]
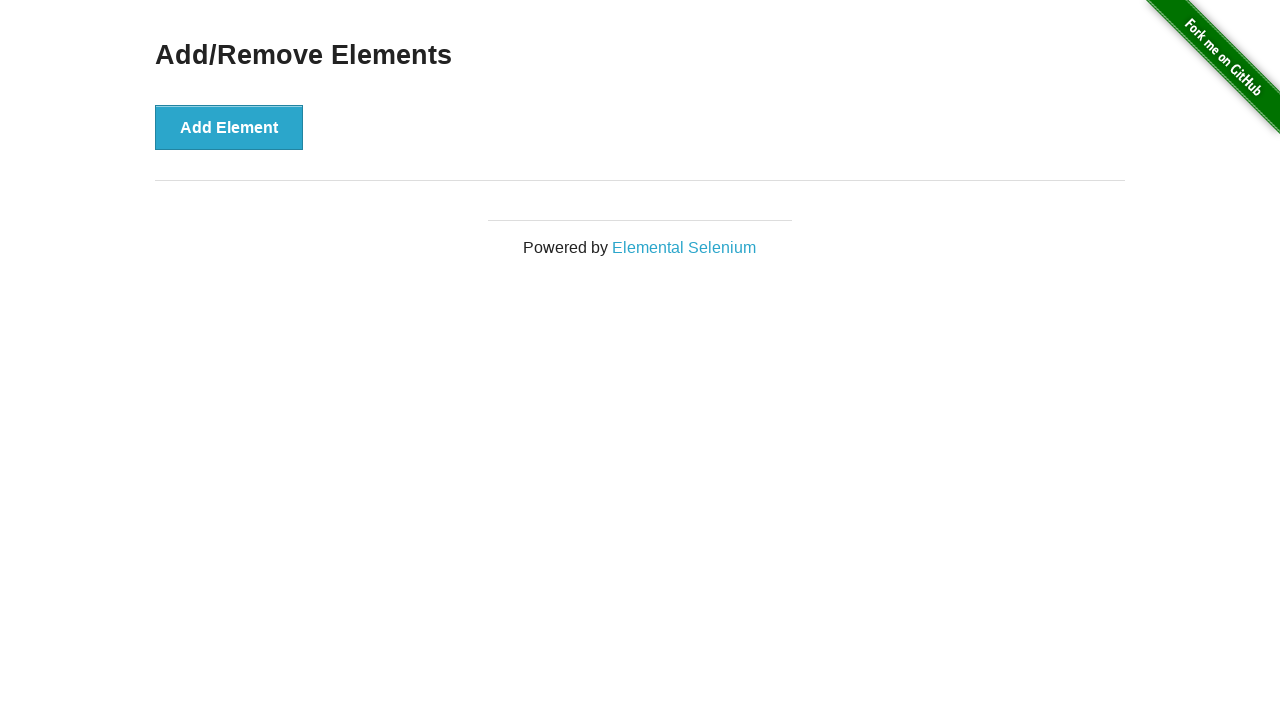

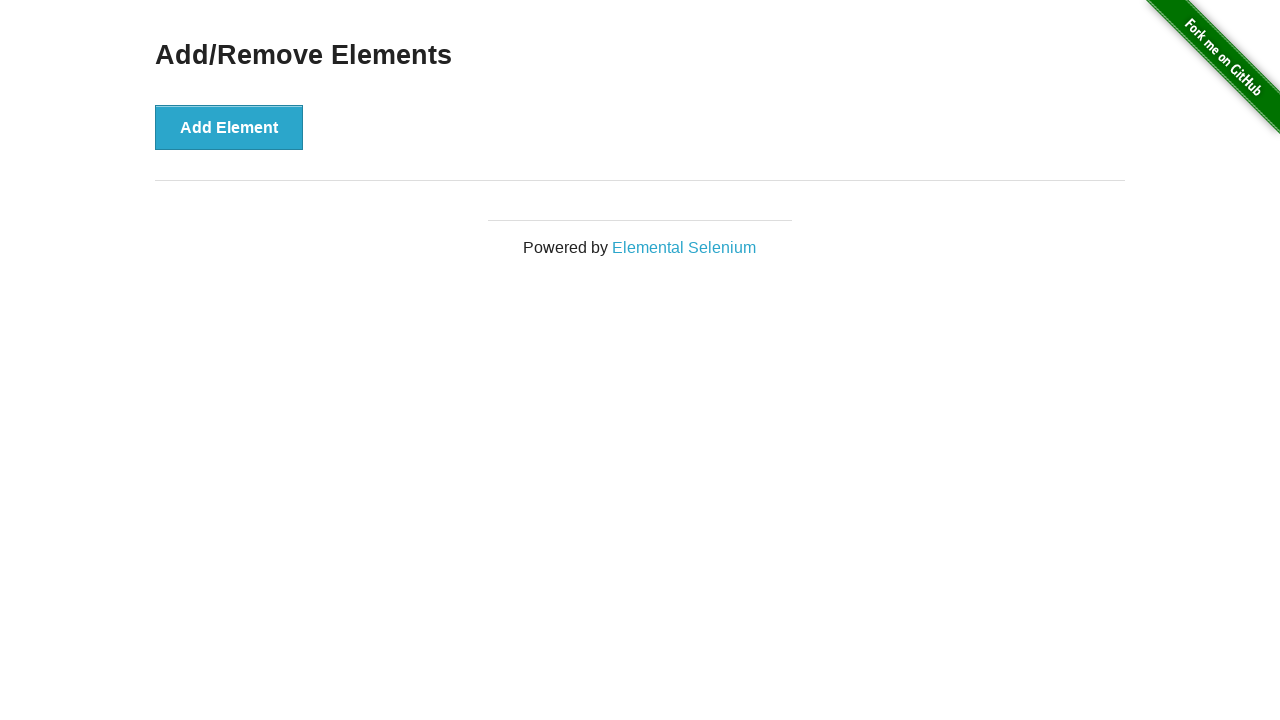